Tests drag and drop functionality within an iframe by switching to the frame context and performing a drag and drop action

Starting URL: https://jqueryui.com/droppable/

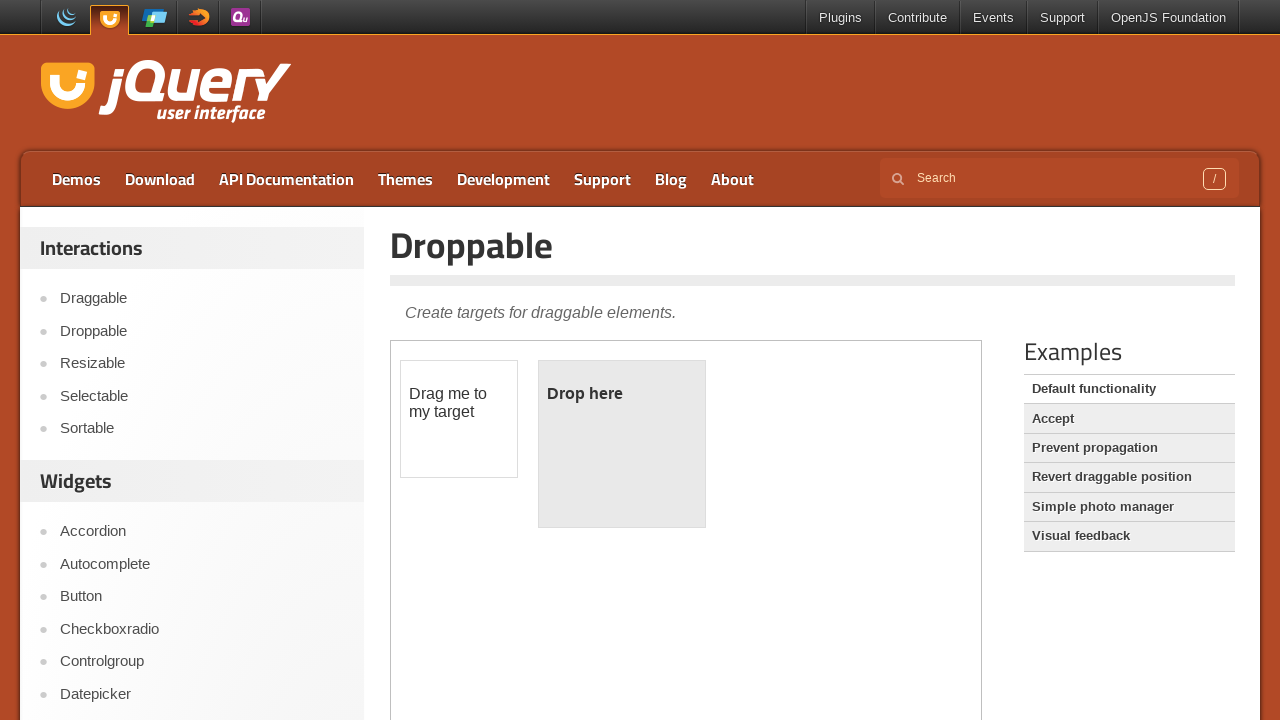

Located iframe with demo-frame class containing drag and drop elements
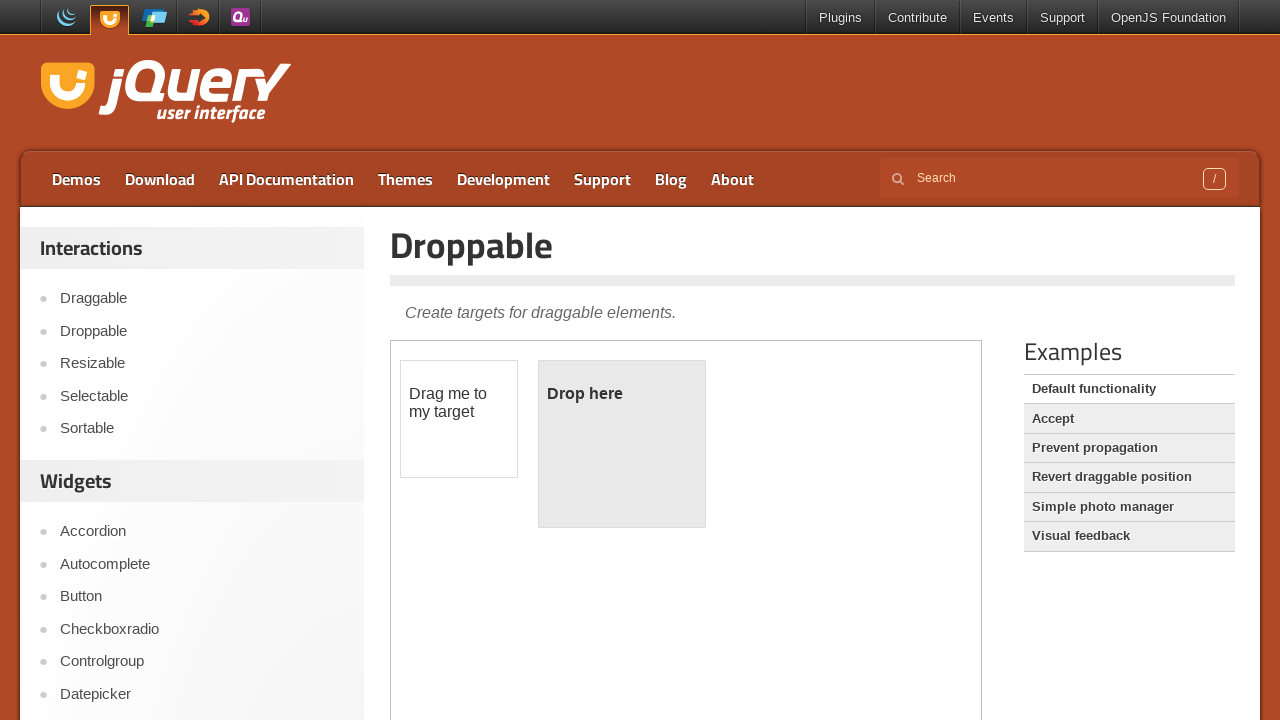

Located draggable element with id 'draggable' within the iframe
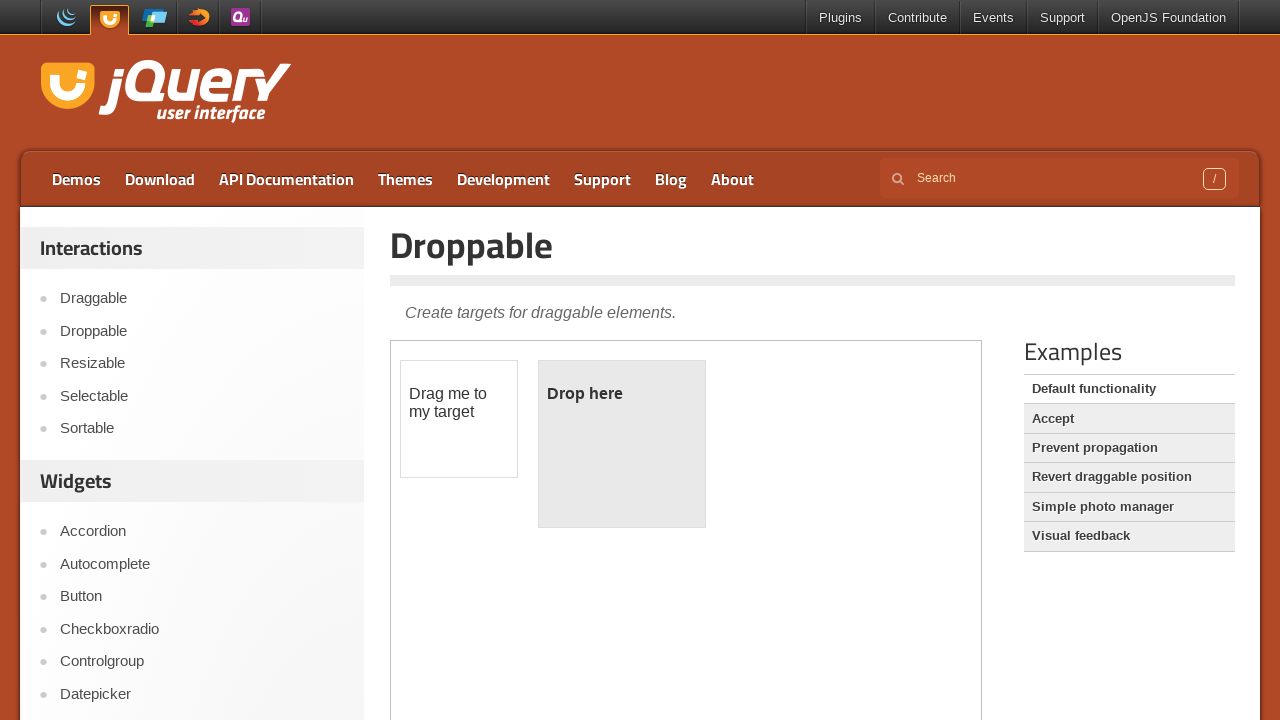

Located droppable element with id 'droppable' within the iframe
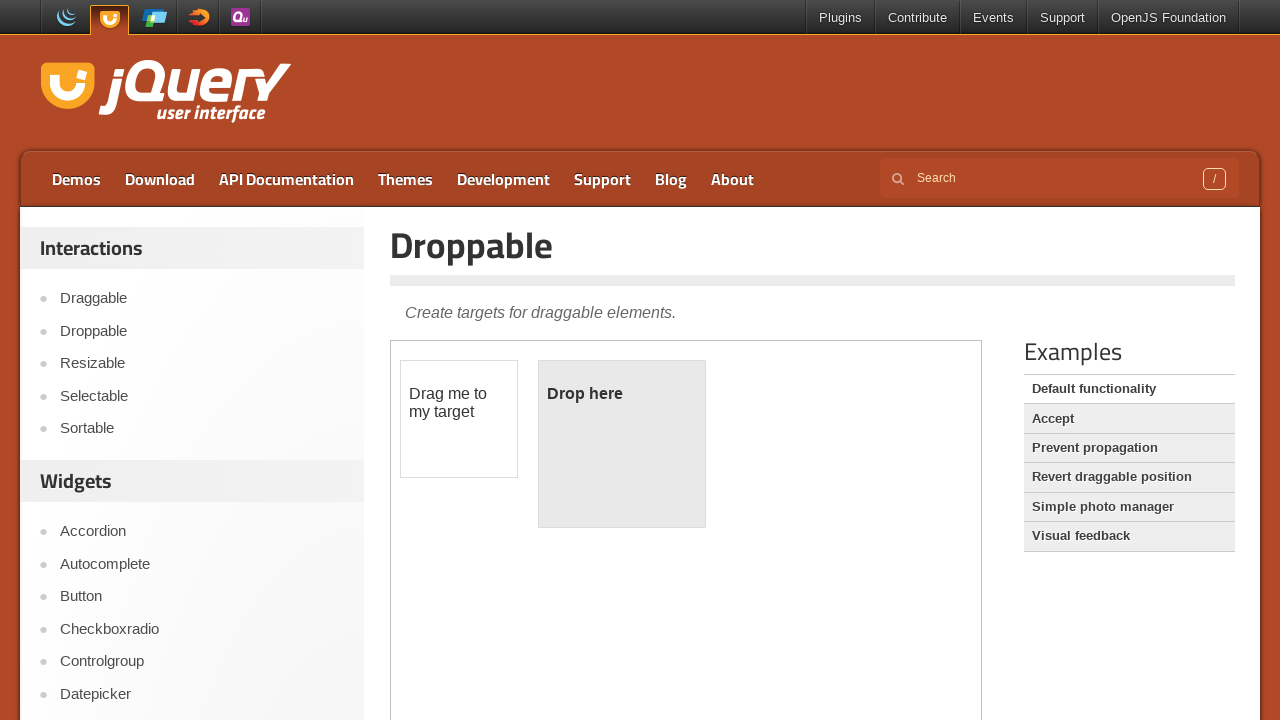

Performed drag and drop action from draggable element to droppable element at (622, 444)
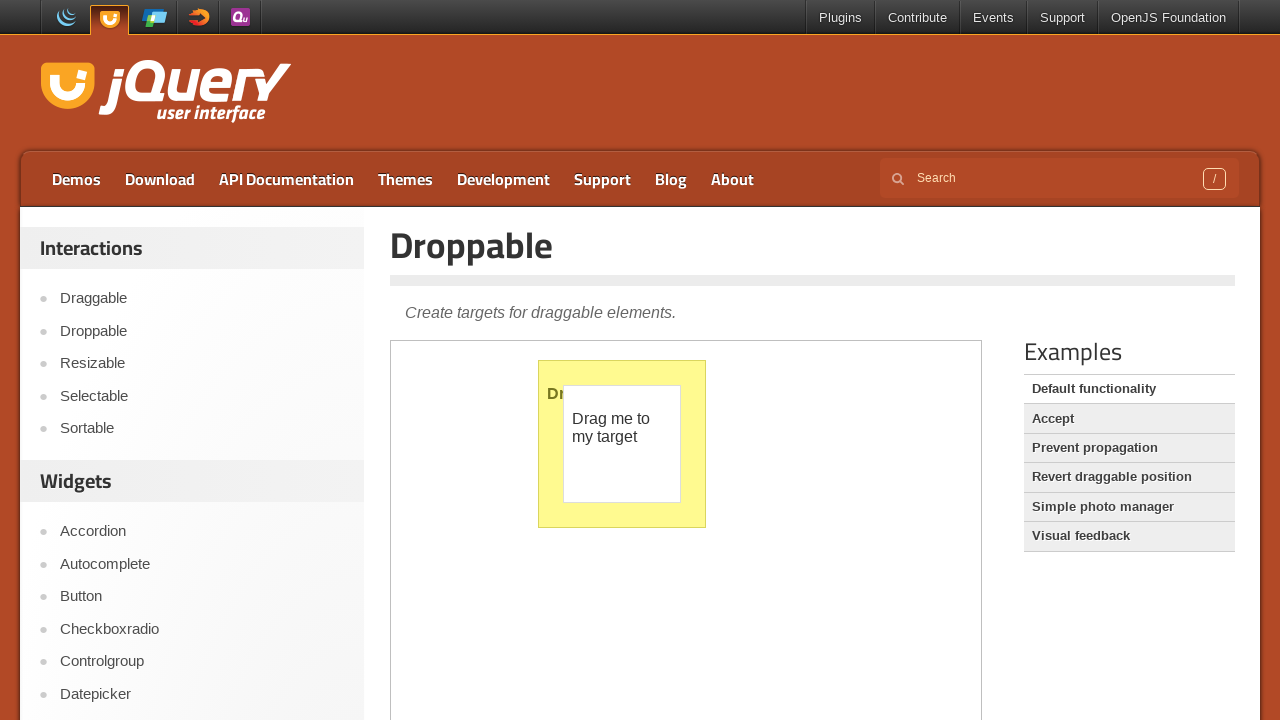

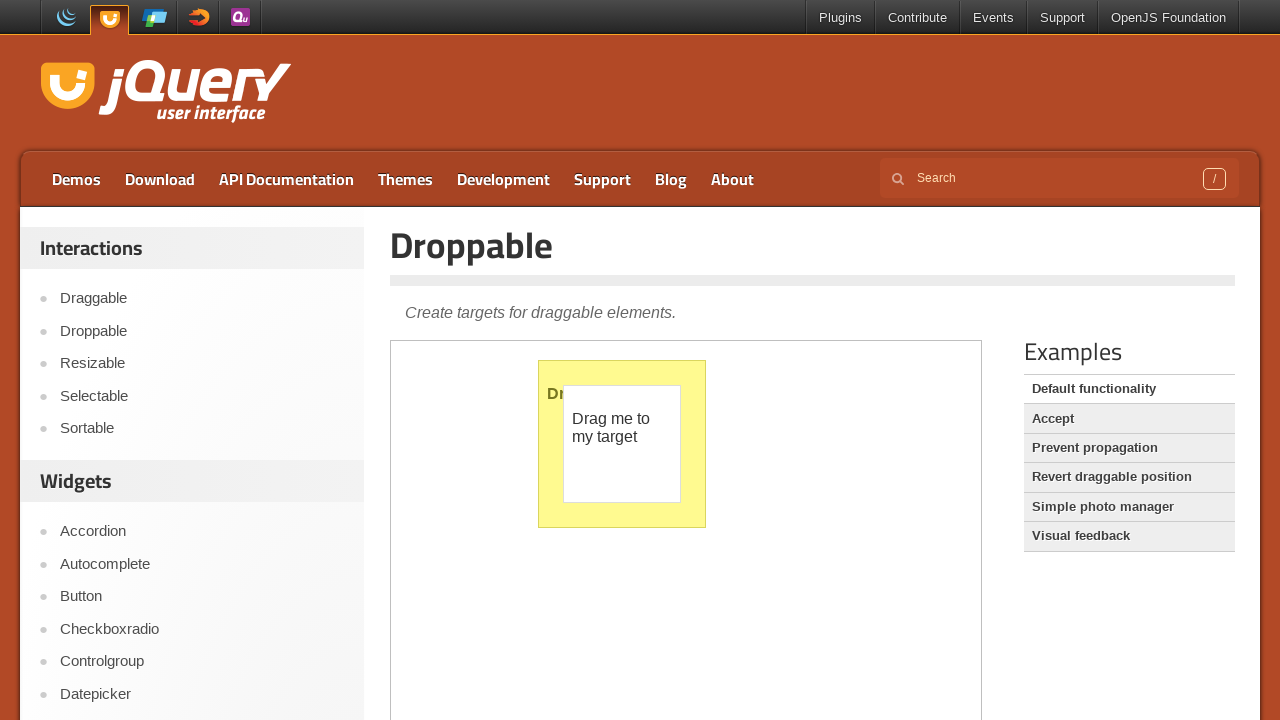